Tests that clicking the Sign up link navigates to the signup page

Starting URL: https://cannatrader-frontend.vercel.app/home

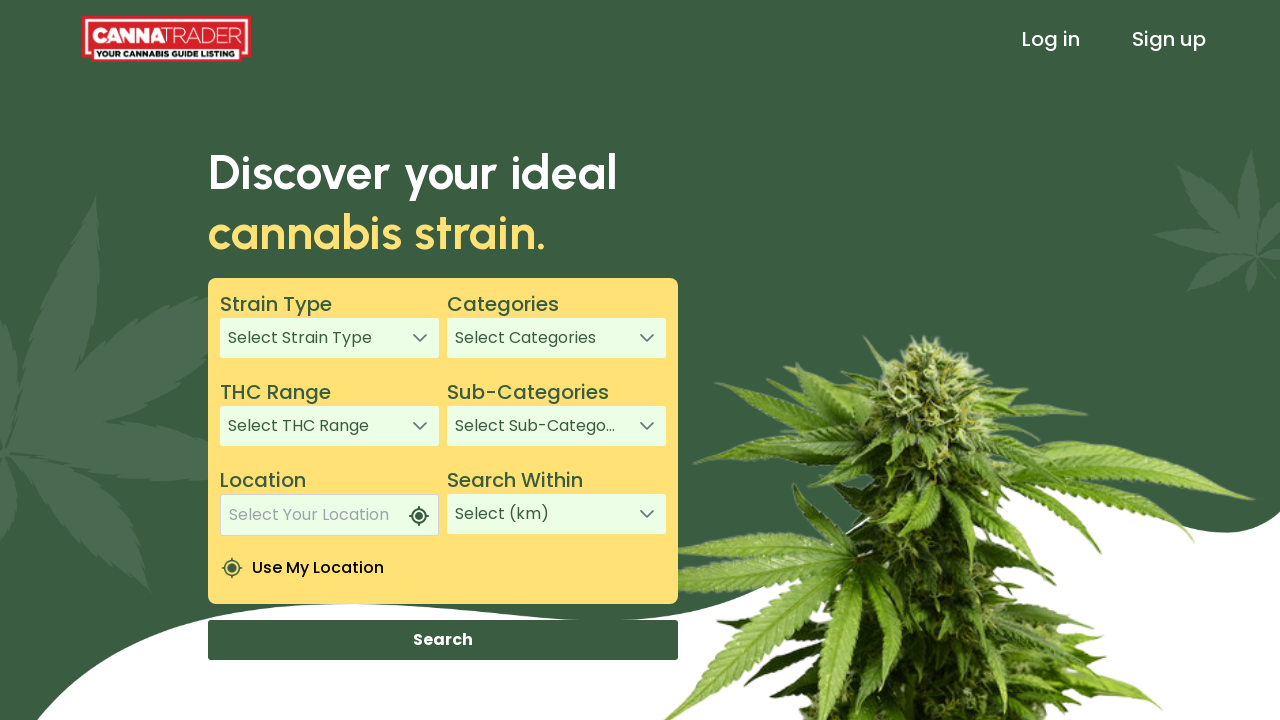

Clicked Sign up link in header at (1169, 39) on xpath=/html/body/app-root/app-header/div[1]/header/div[3]/a[2]
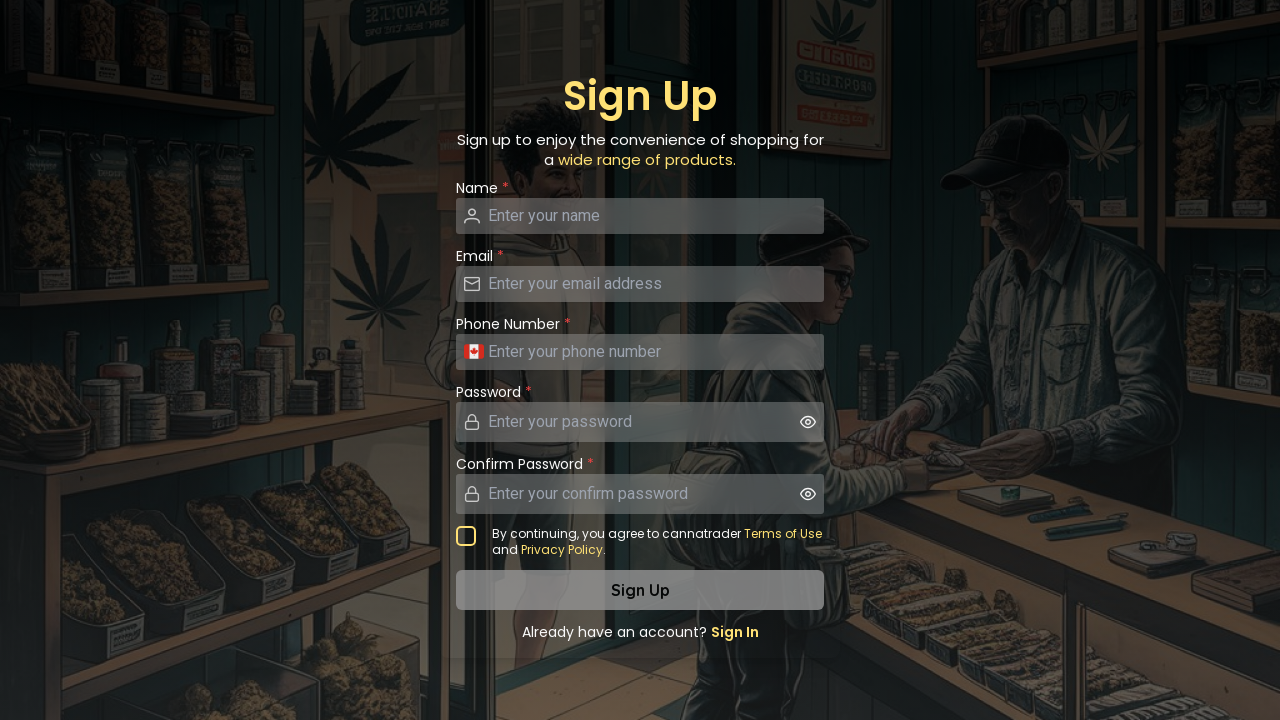

Navigation to signup page completed
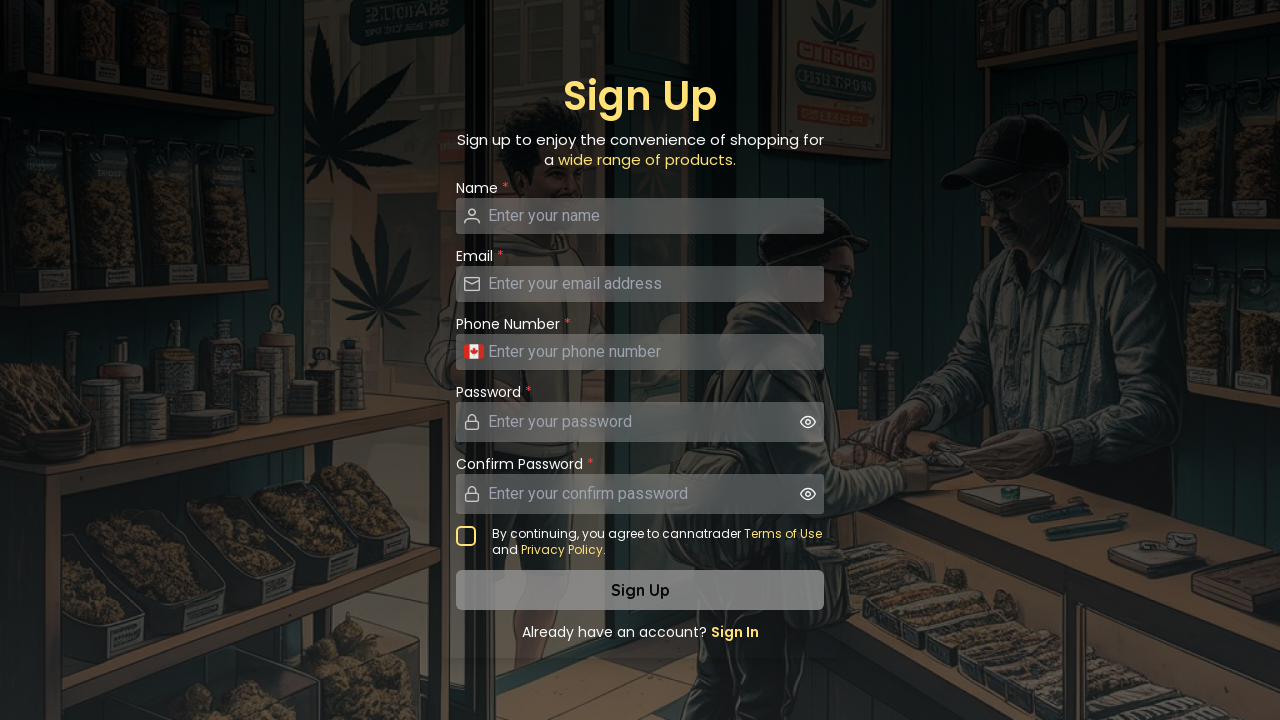

Verified that current URL is the signup page
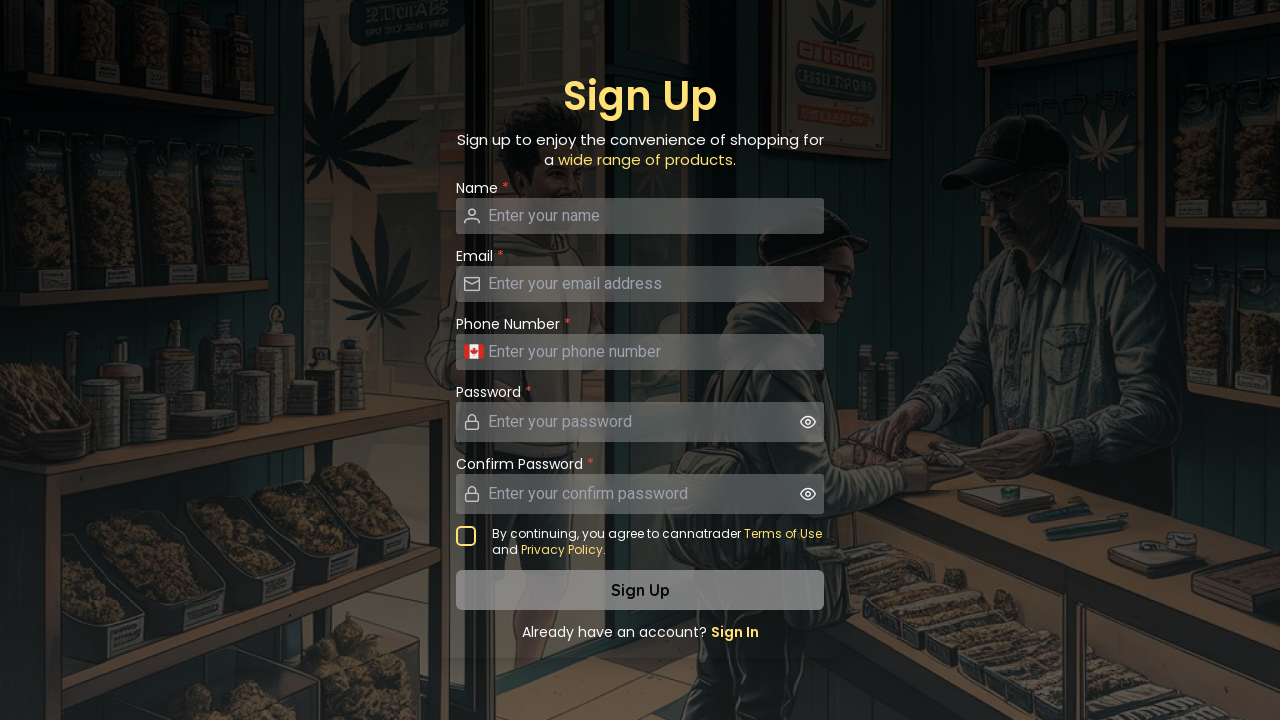

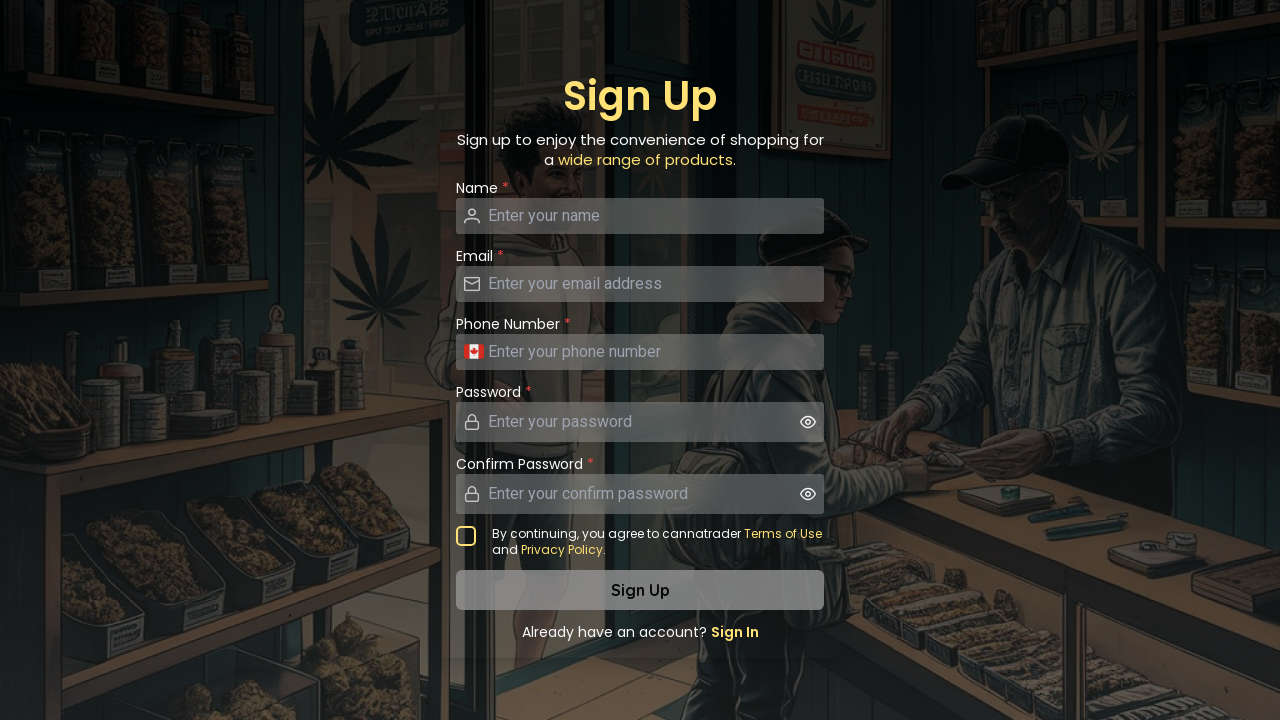